Tests clicking the adder button and waiting for a dynamically added element to appear, then verifies its class attribute

Starting URL: https://www.selenium.dev/selenium/web/dynamic.html

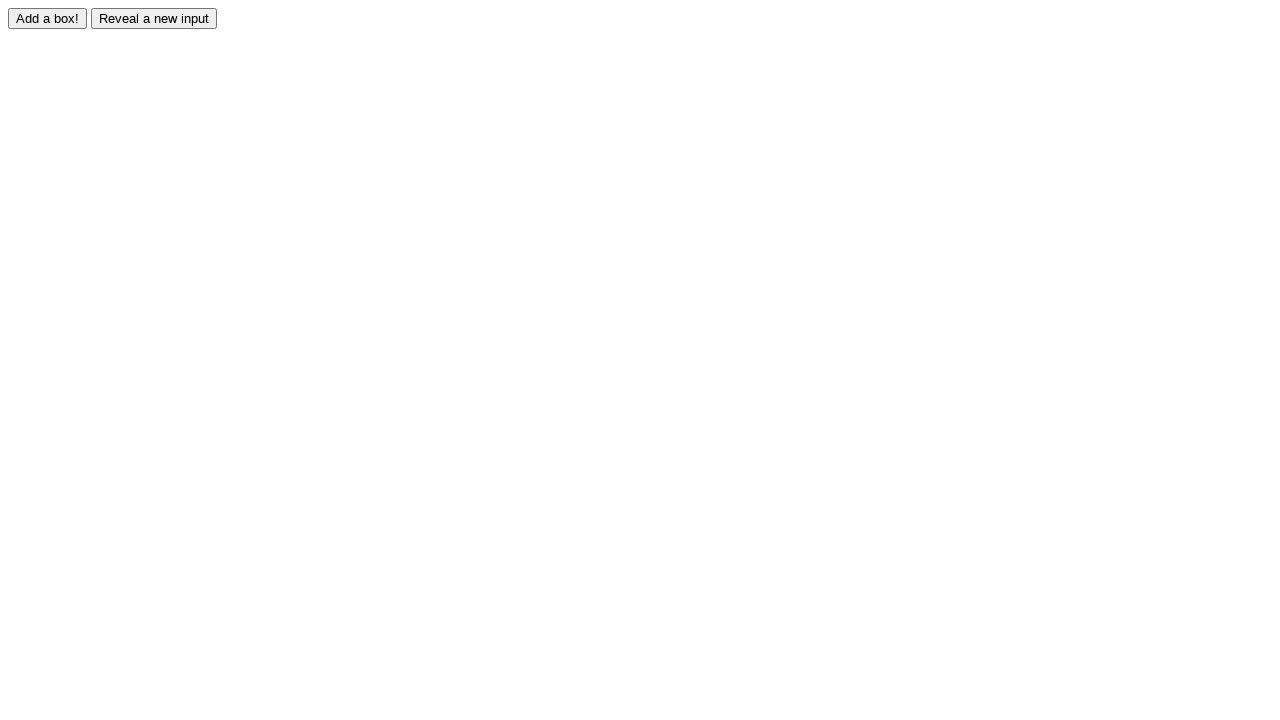

Clicked the adder button to trigger dynamic element addition at (48, 18) on #adder
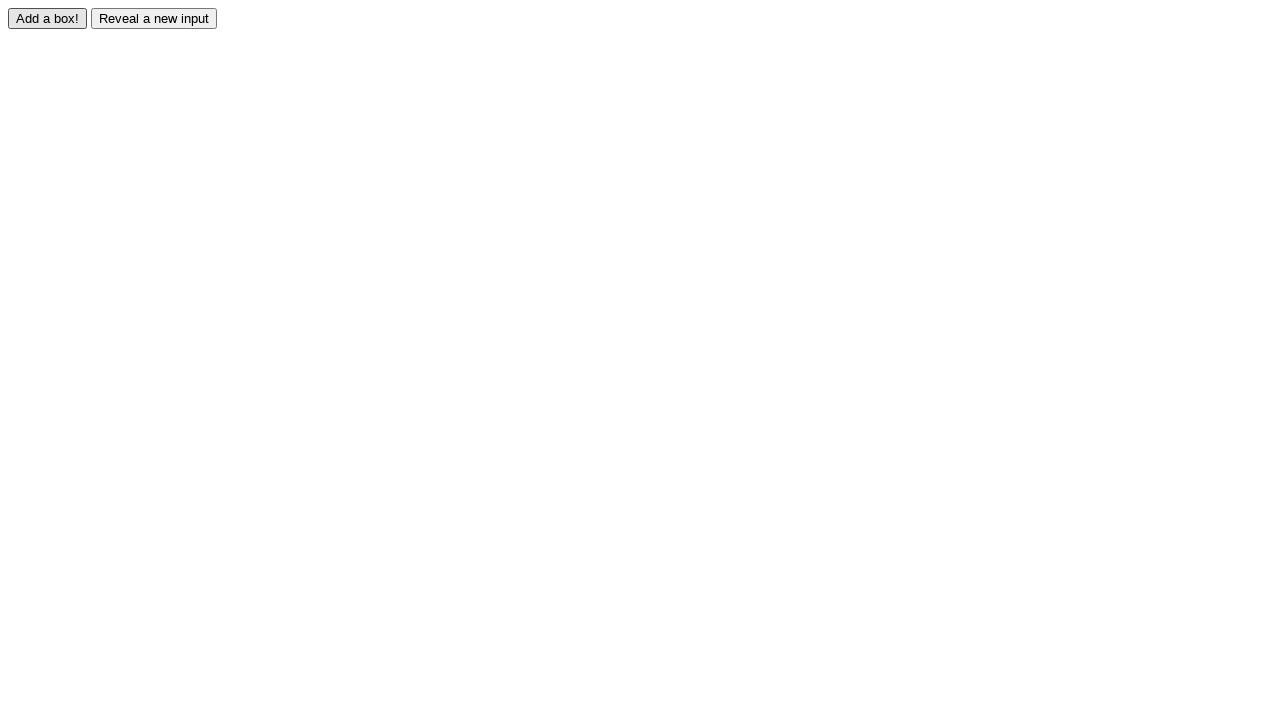

Waited for dynamically added element with id 'box0' to appear
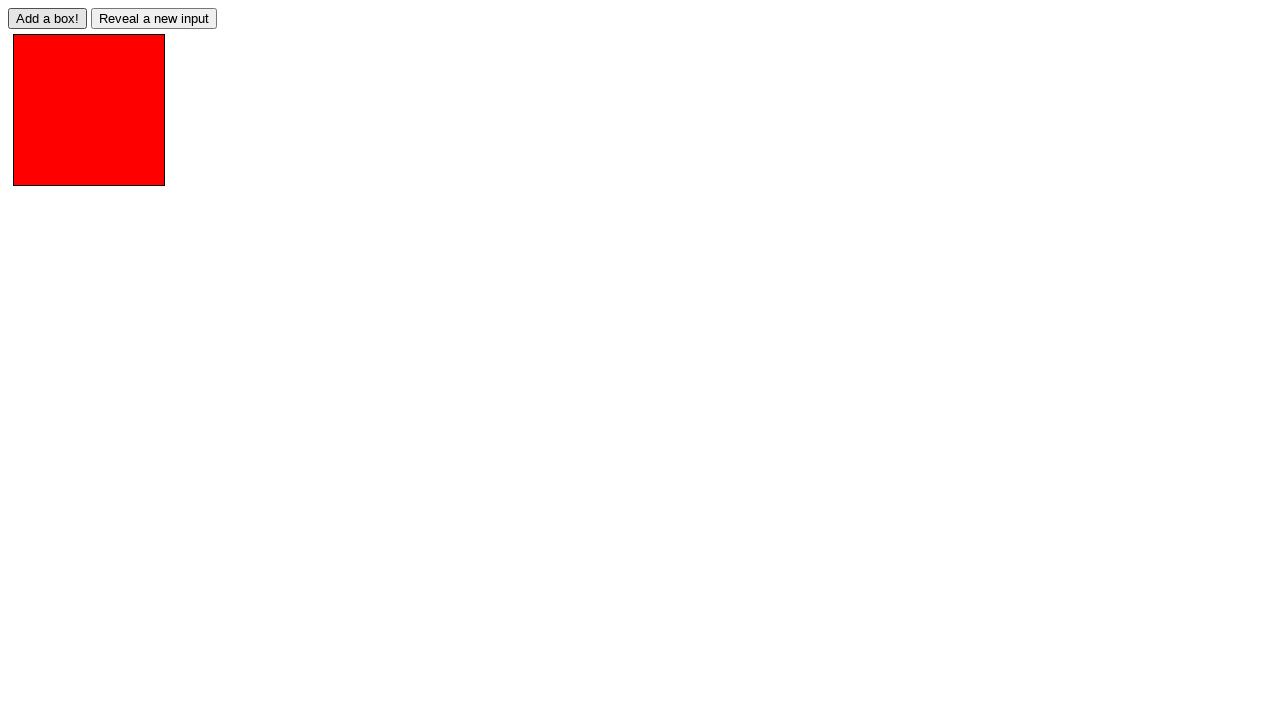

Located the dynamically added element with id 'box0'
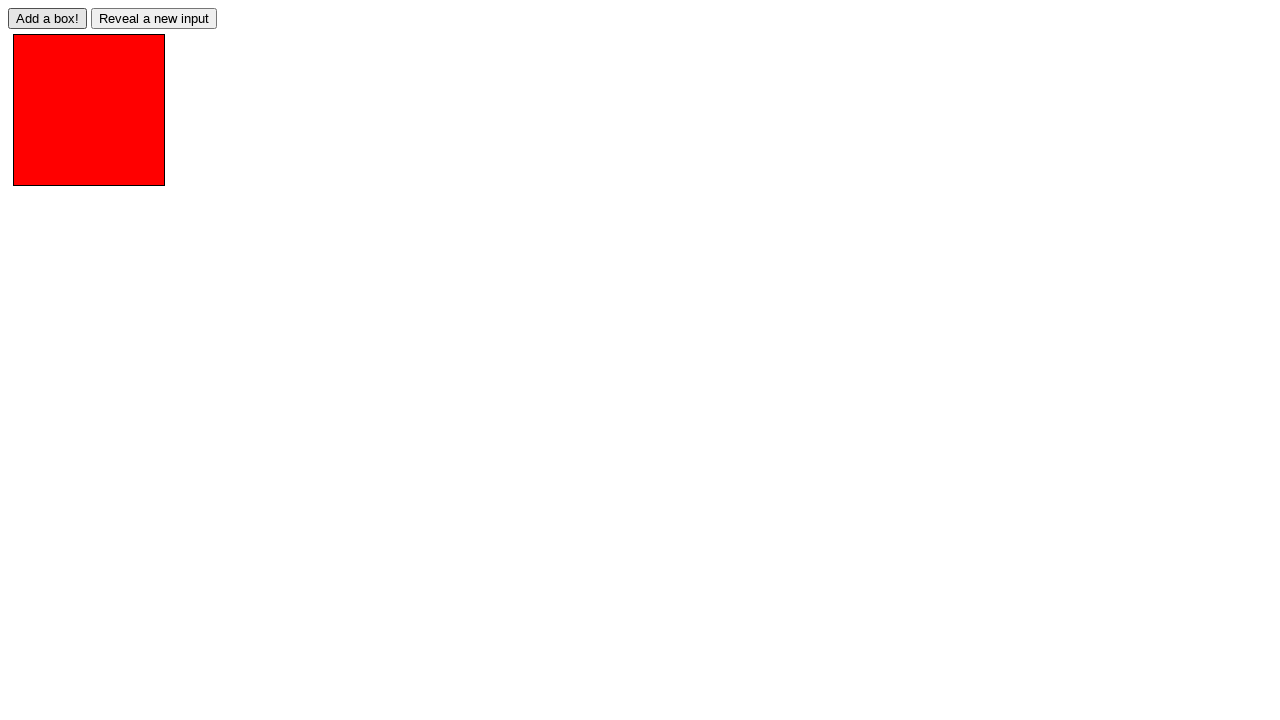

Verified the added element has the correct class attribute 'redbox'
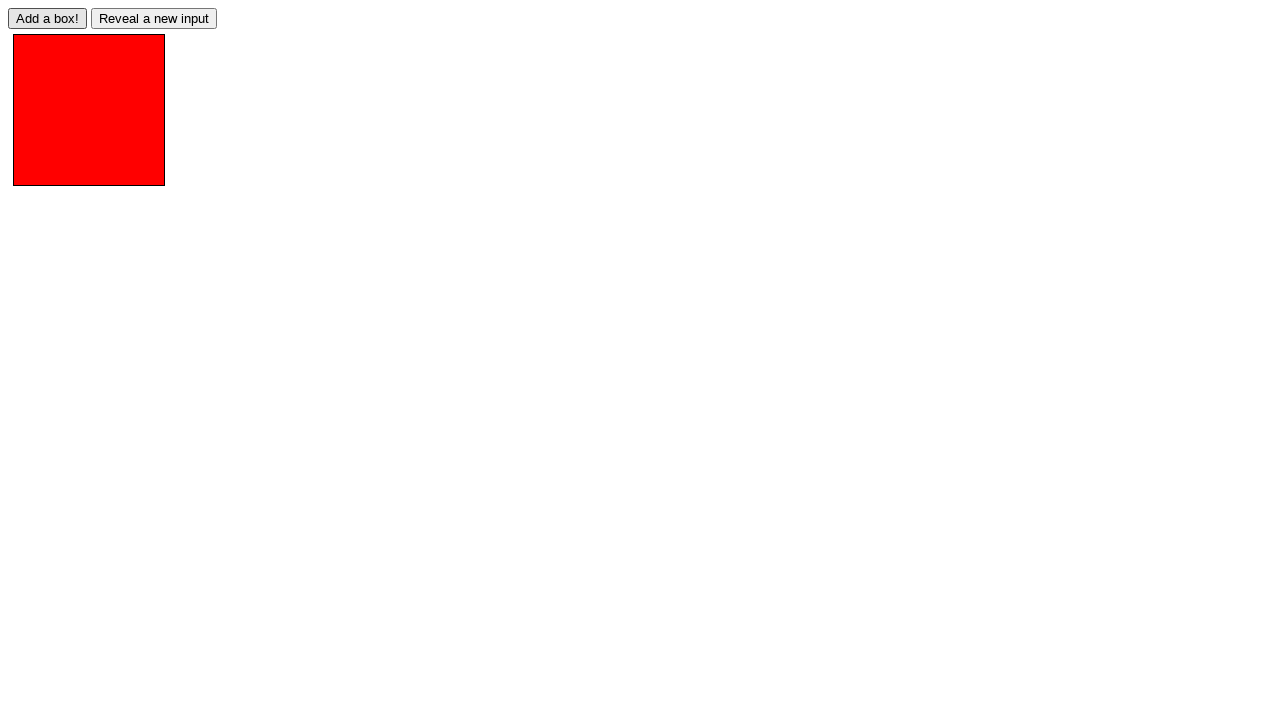

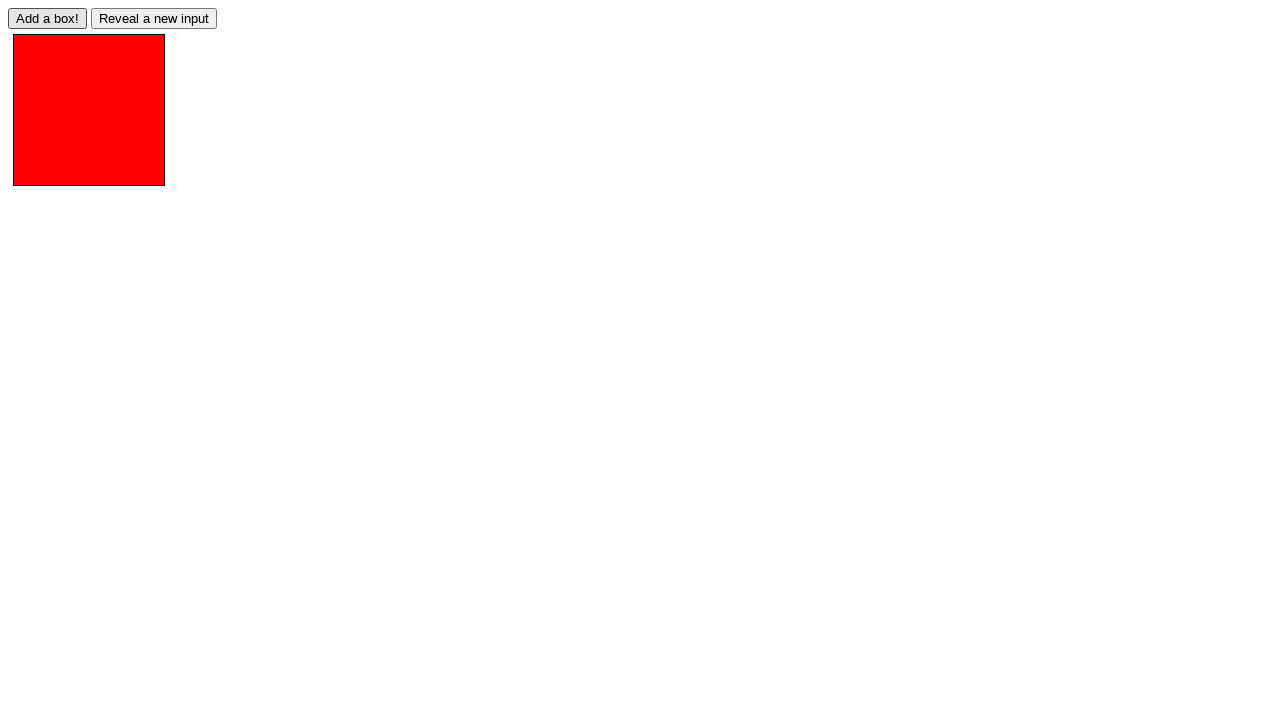